Tests autocomplete dropdown functionality by typing partial text and selecting from the dropdown suggestions

Starting URL: https://rahulshettyacademy.com/AutomationPractice/

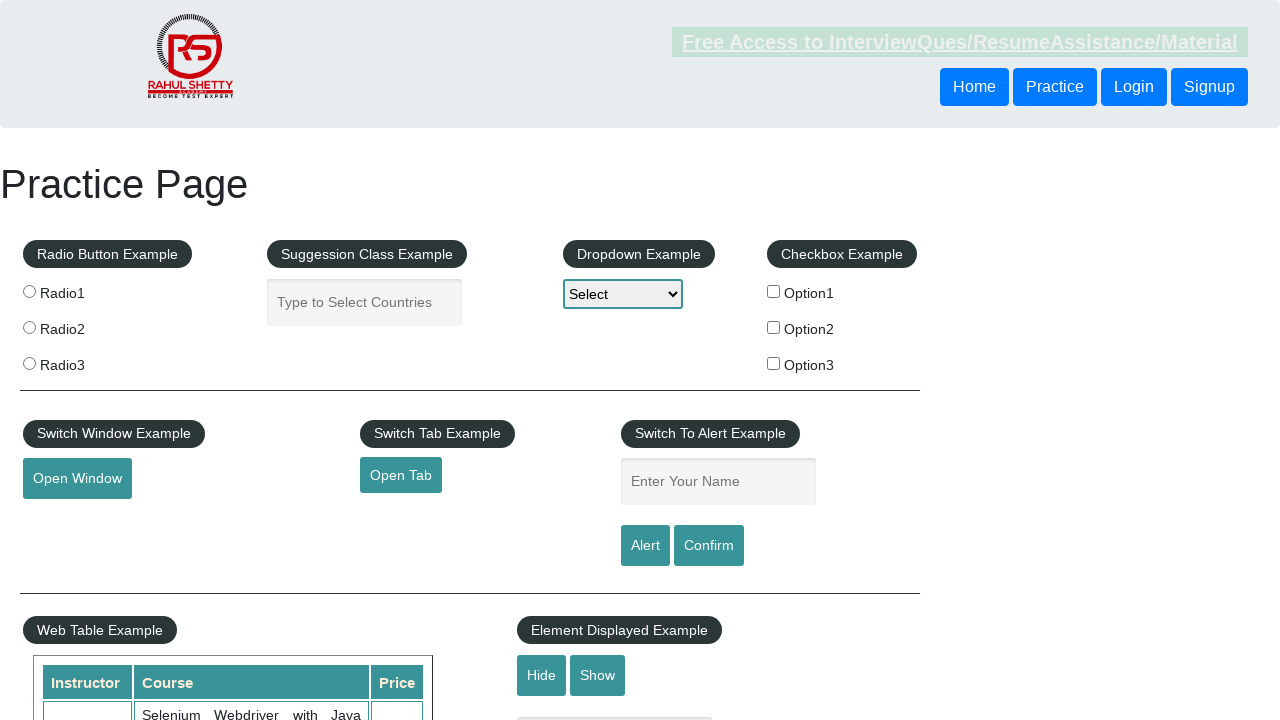

Clicked on autocomplete input field at (365, 302) on input#autocomplete
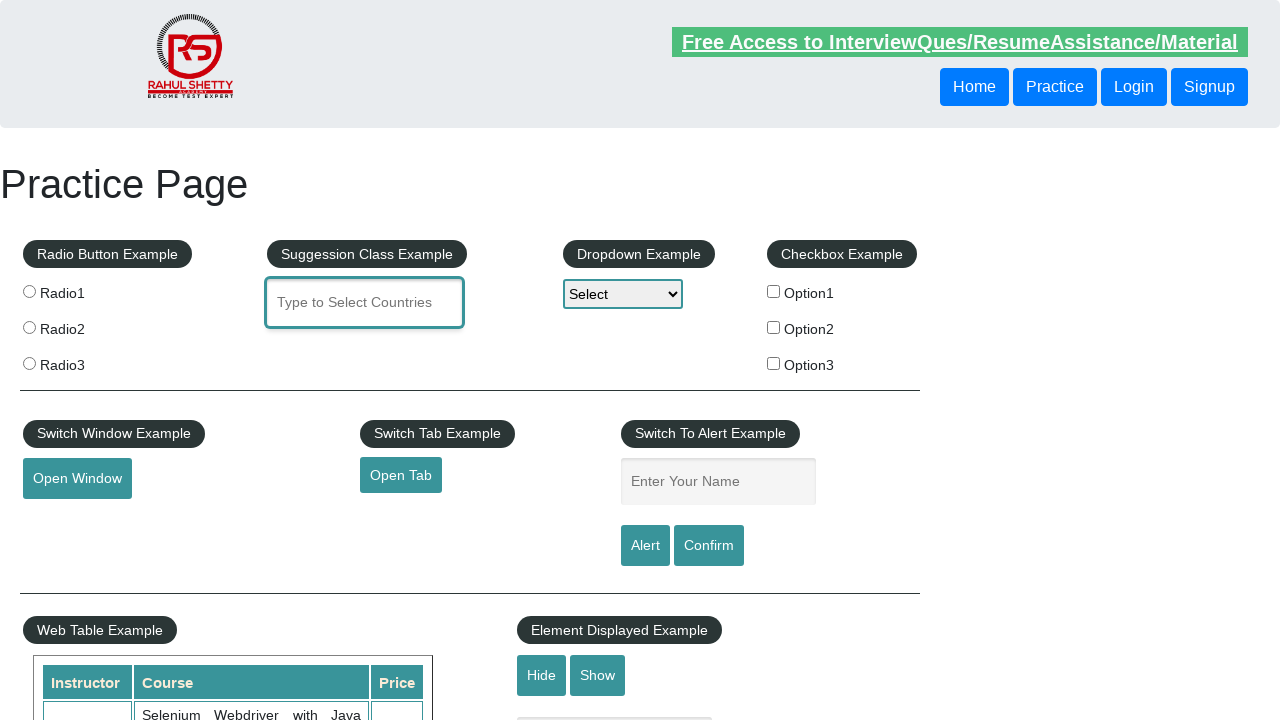

Typed 'ind' in autocomplete field to trigger dropdown on input#autocomplete
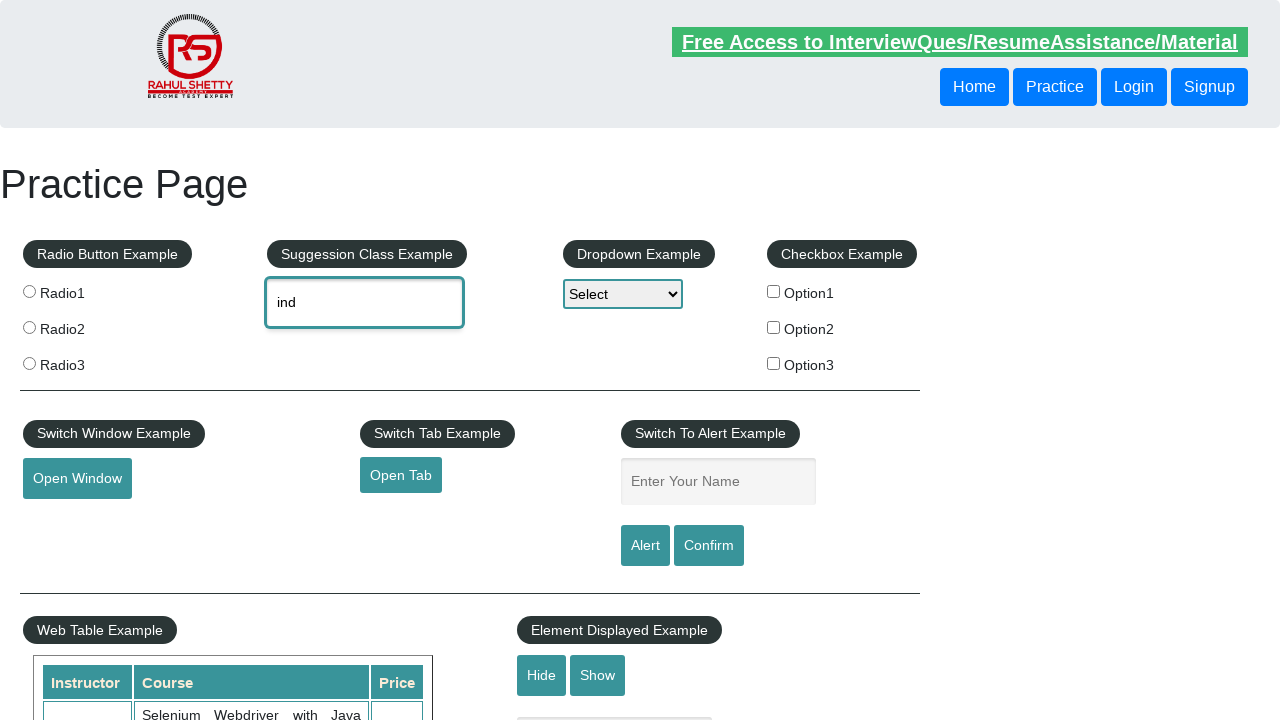

Autocomplete dropdown options appeared
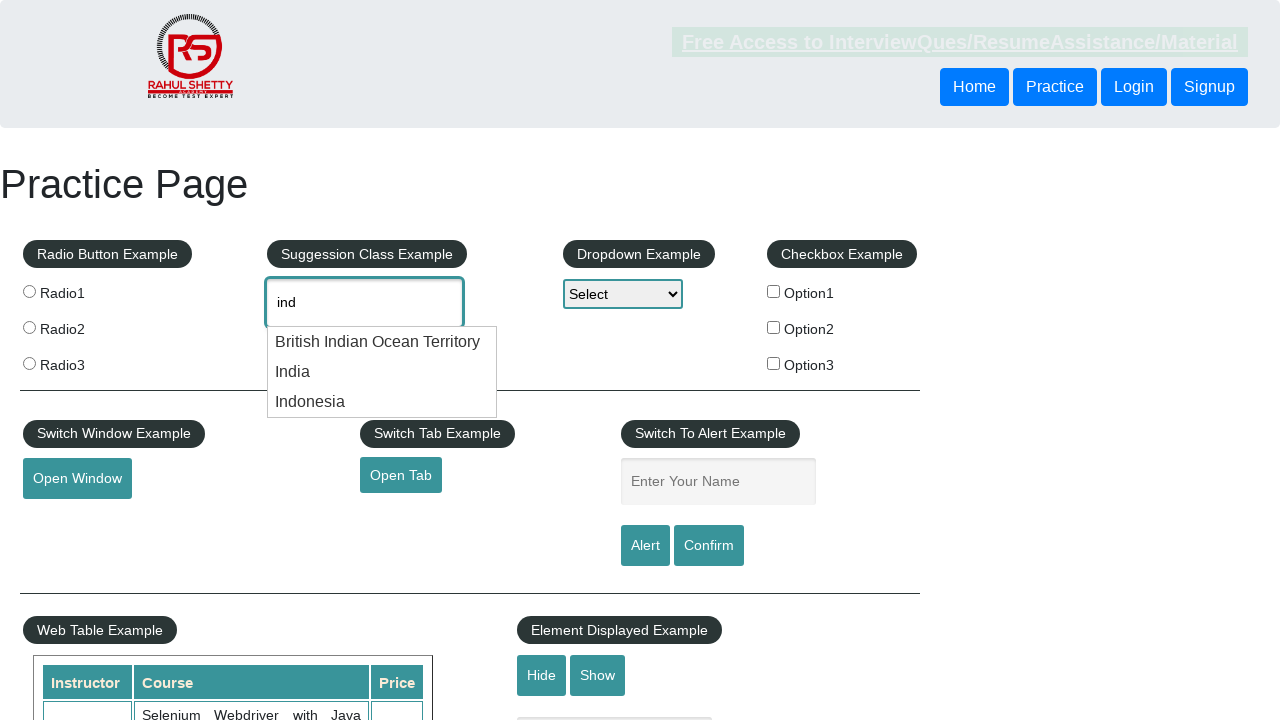

Selected 'India' from autocomplete dropdown at (382, 372) on li.ui-menu-item >> nth=1
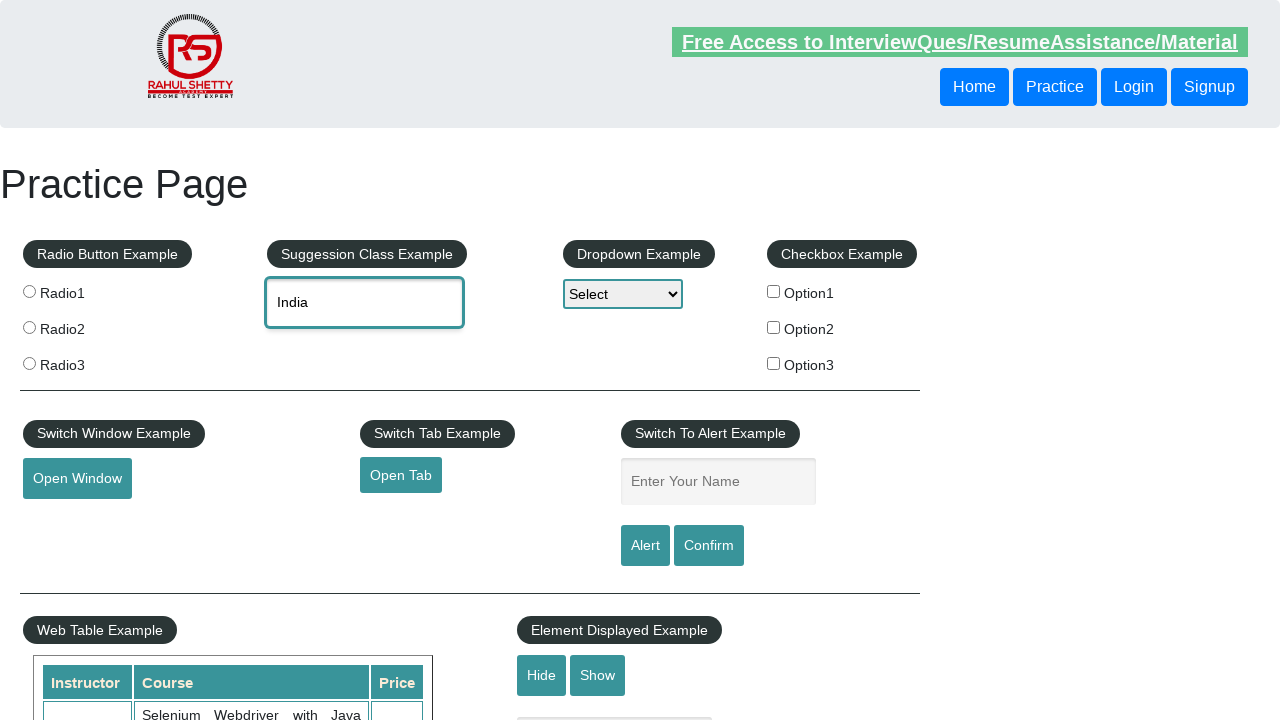

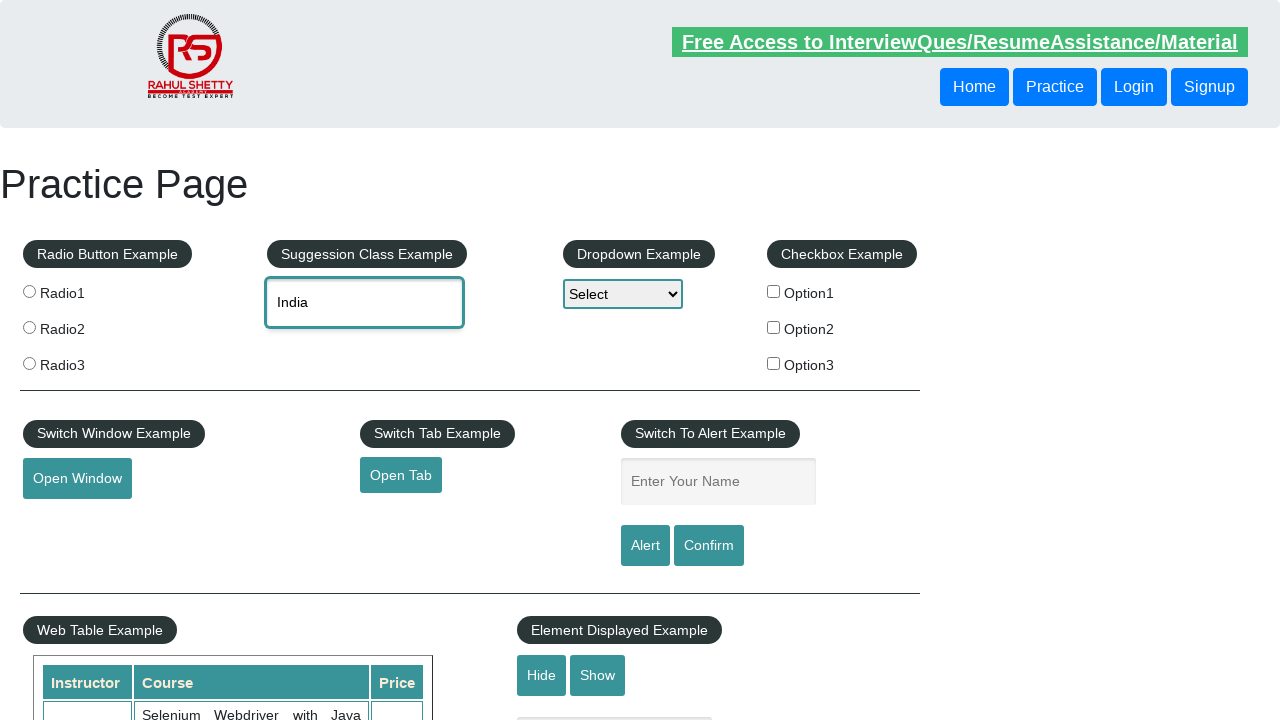